Tests drag and drop functionality by dragging an element and dropping it onto a droppable target within an iframe

Starting URL: https://jqueryui.com/droppable/

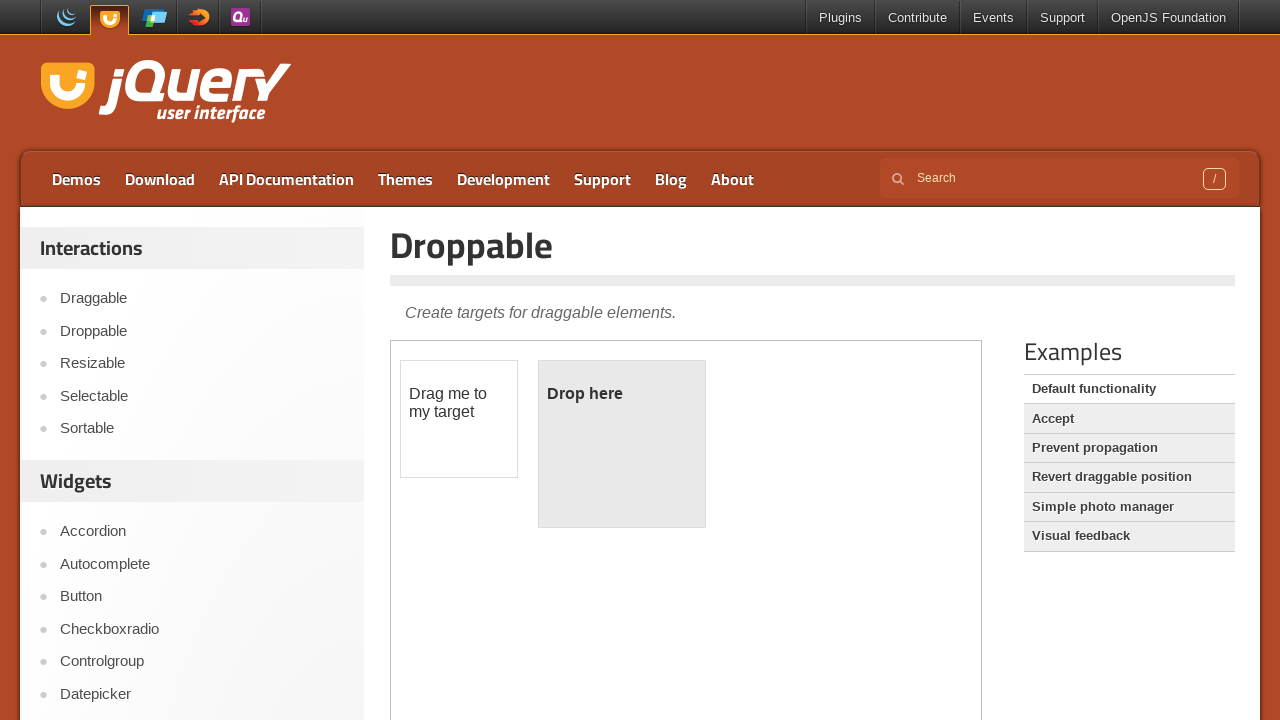

Located the iframe containing drag and drop demo
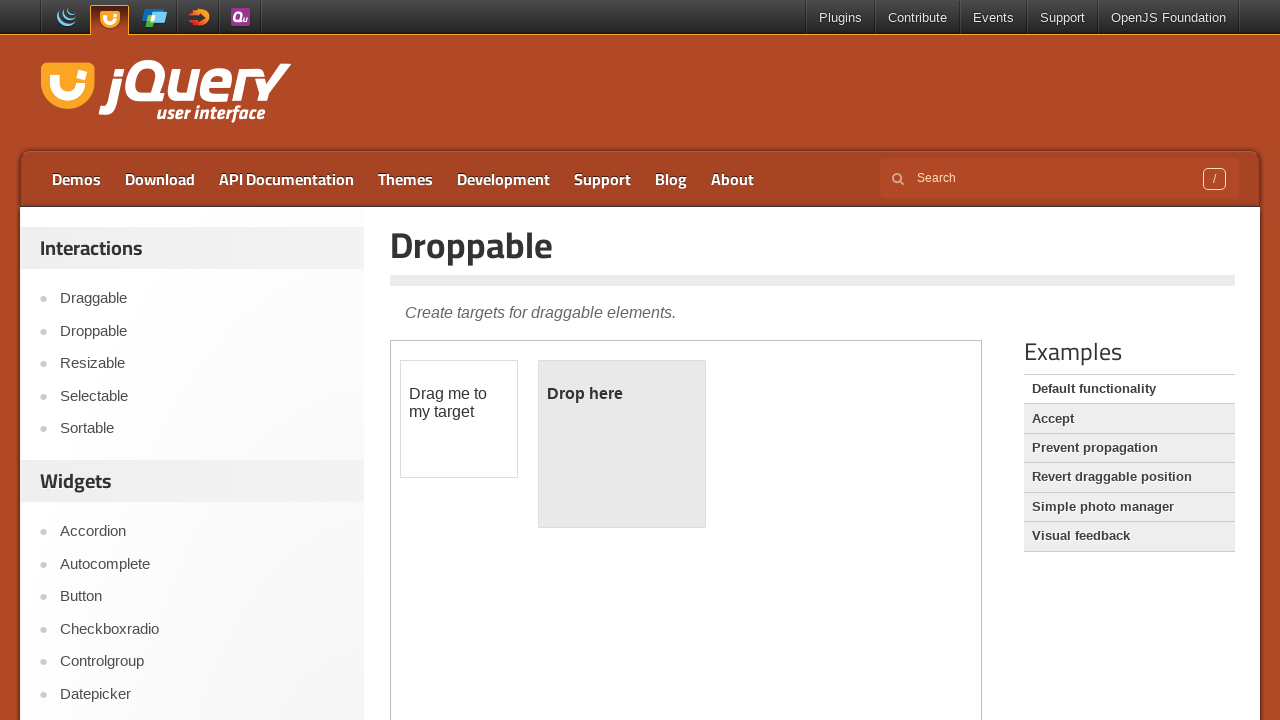

Draggable element (#draggable) became visible
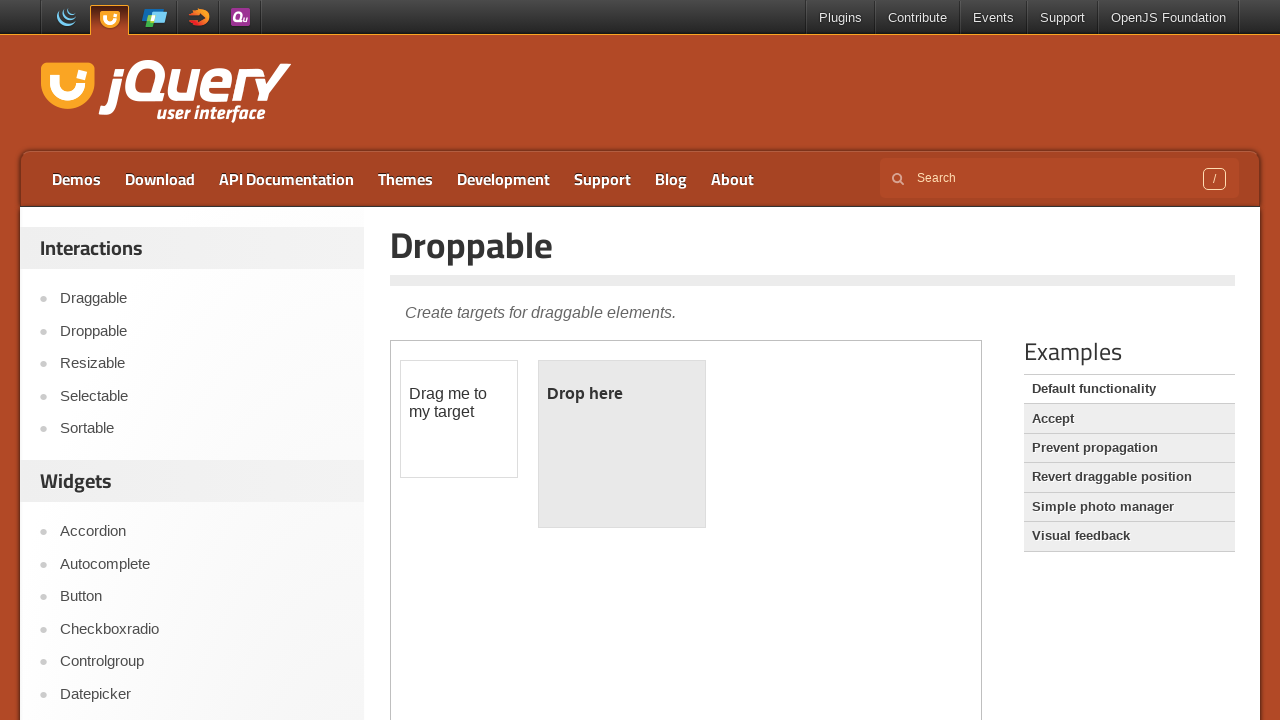

Droppable target (#droppable) became visible
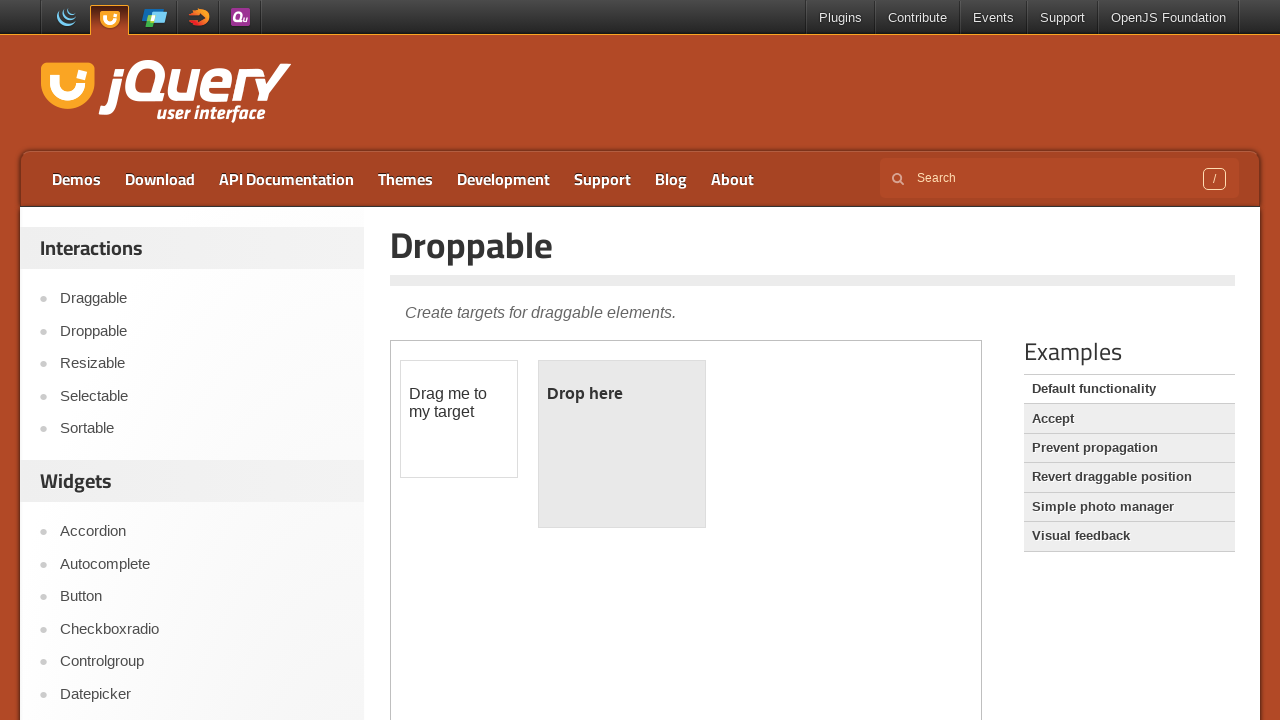

Dragged #draggable element and dropped it onto #droppable target at (622, 444)
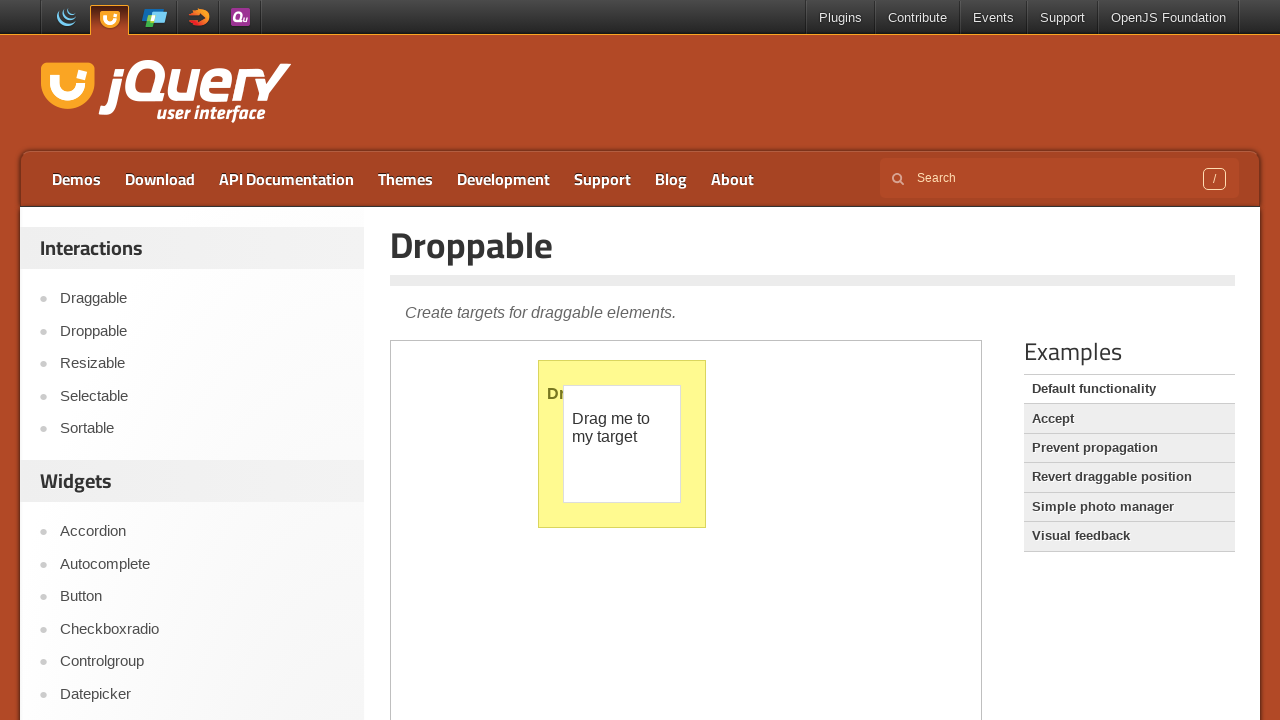

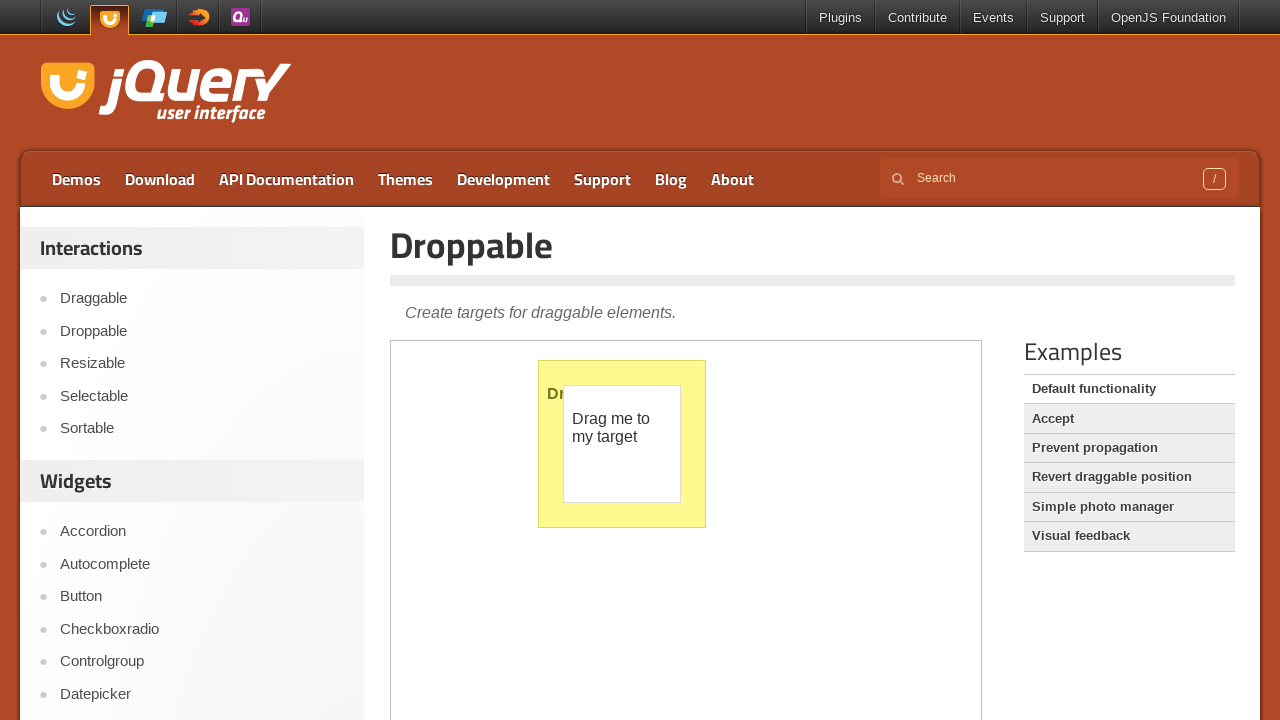